Tests searching for a user "Print744" and navigating to their profile page to verify user status

Starting URL: https://opentdb.com/browse.php

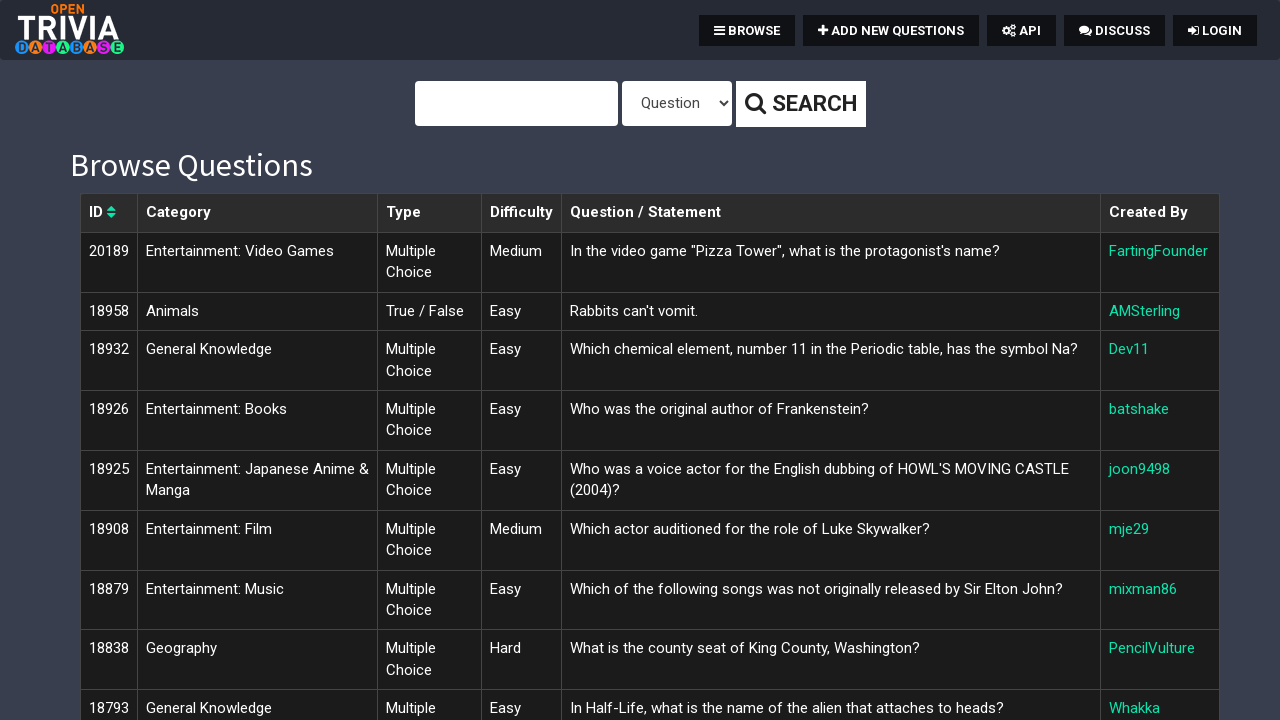

Filled search query field with 'Print744' on #query
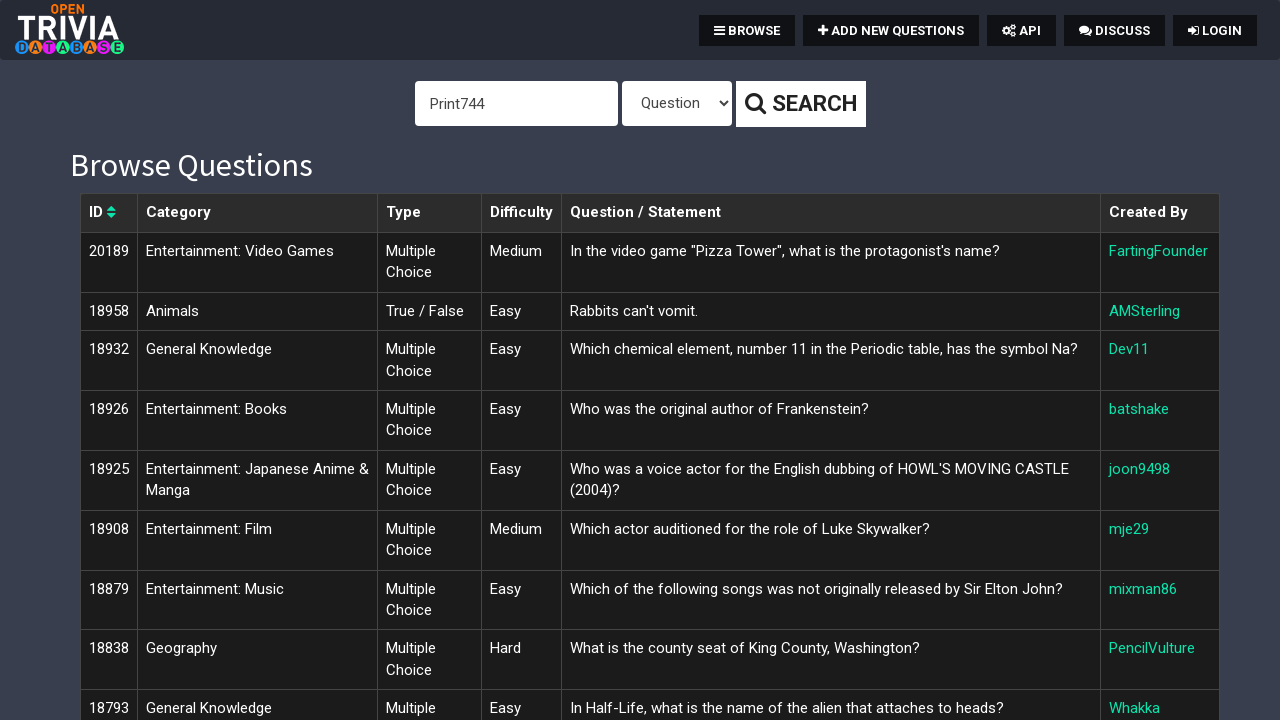

Selected 2nd option from type dropdown on #type
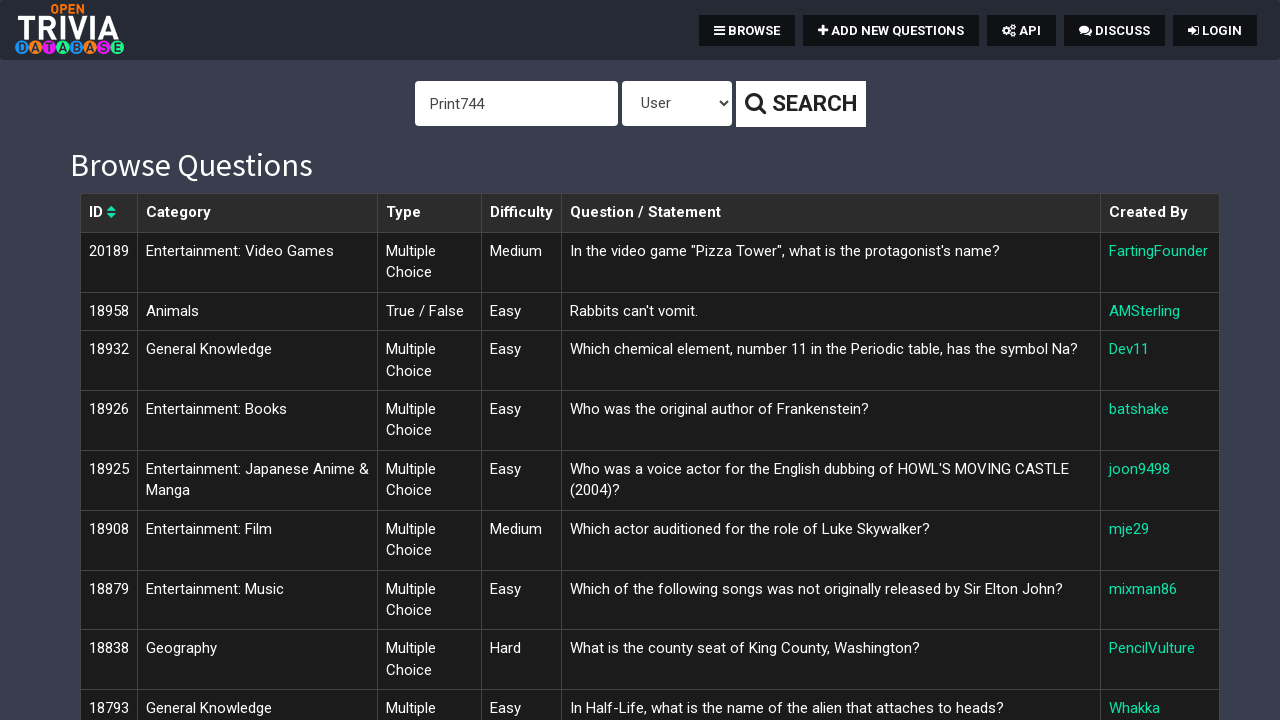

Clicked search button to search for user 'Print744' at (800, 104) on xpath=//button[contains(@class, 'btn')]
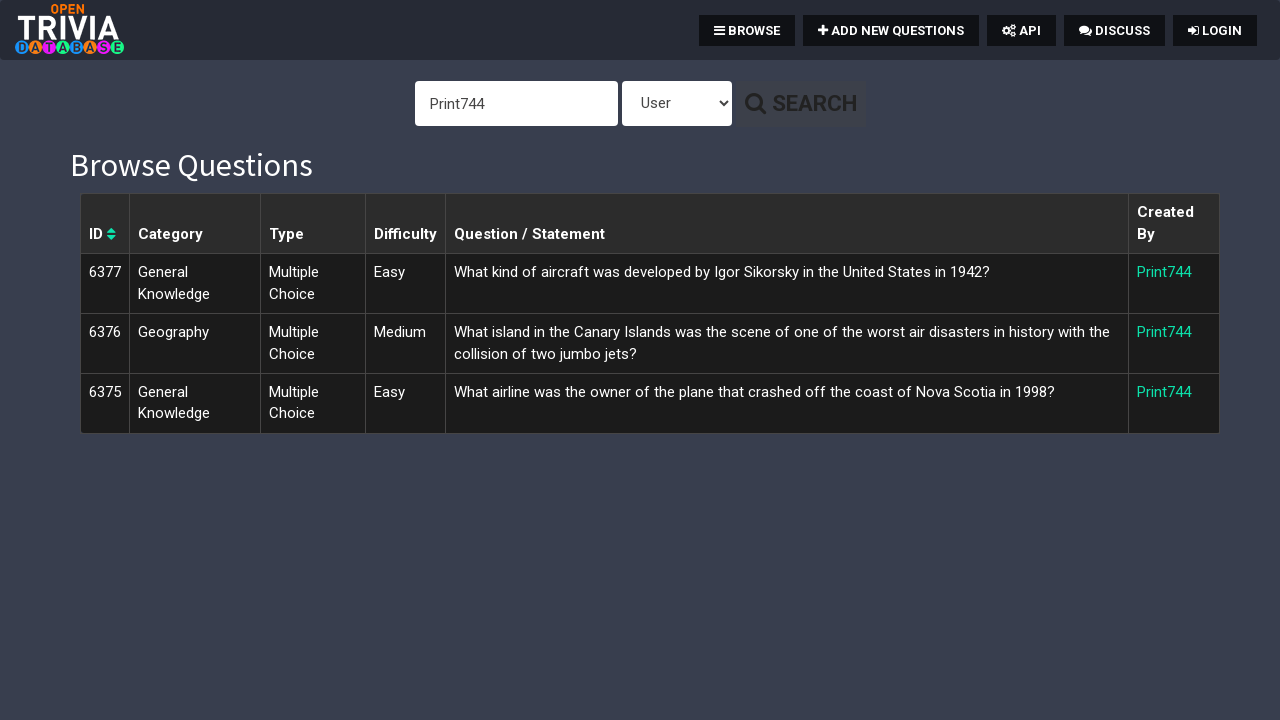

Clicked on user profile link for Print744 at (1164, 272) on xpath=//a[contains(@href, 'user_profile.php?user=')]
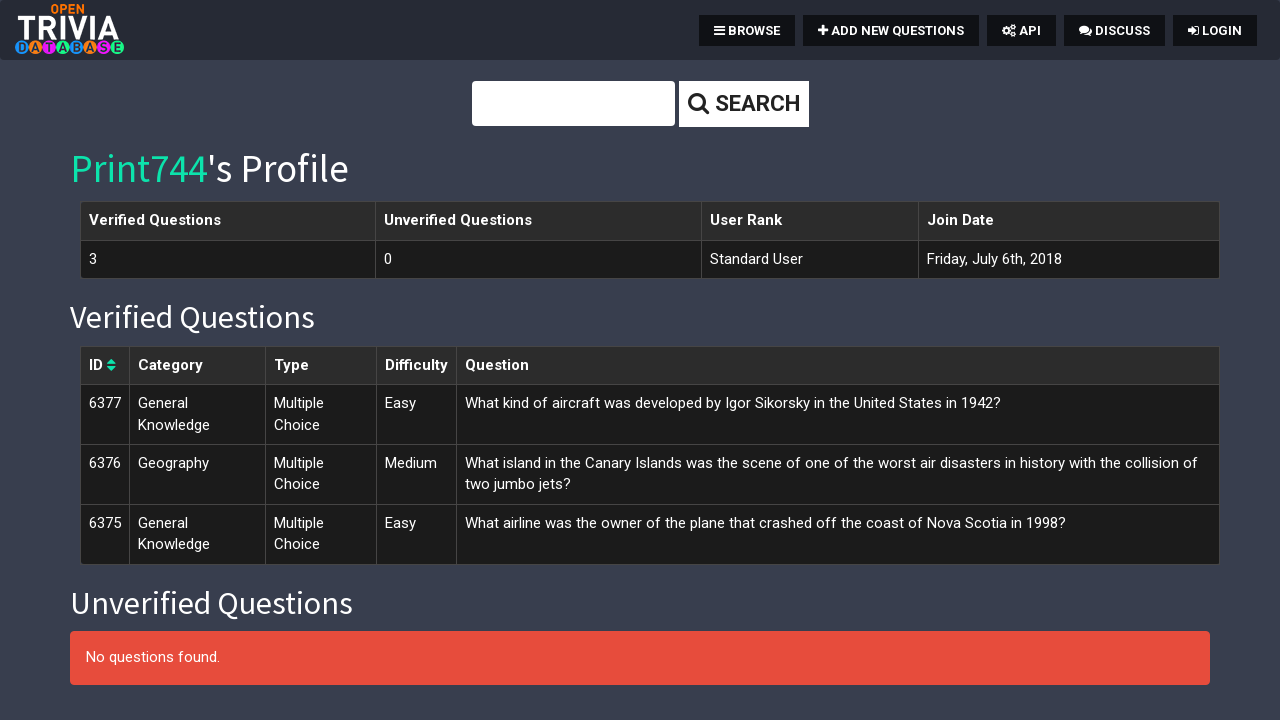

User profile page loaded successfully
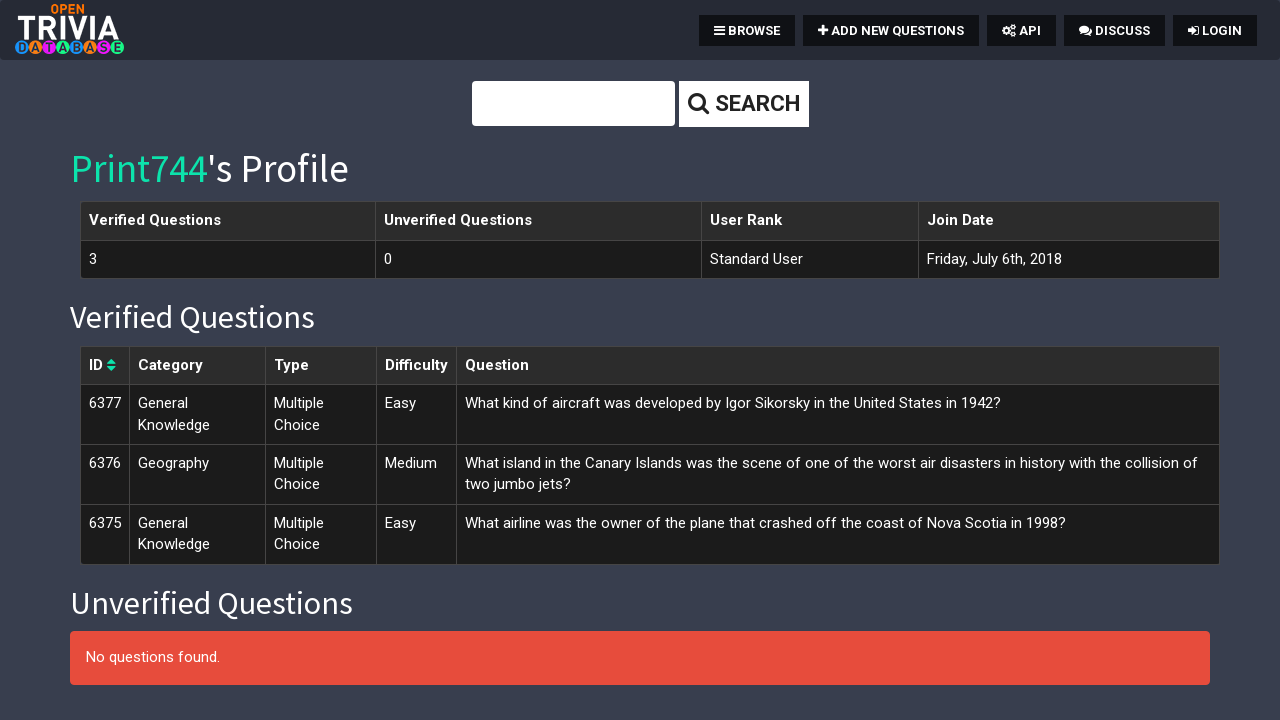

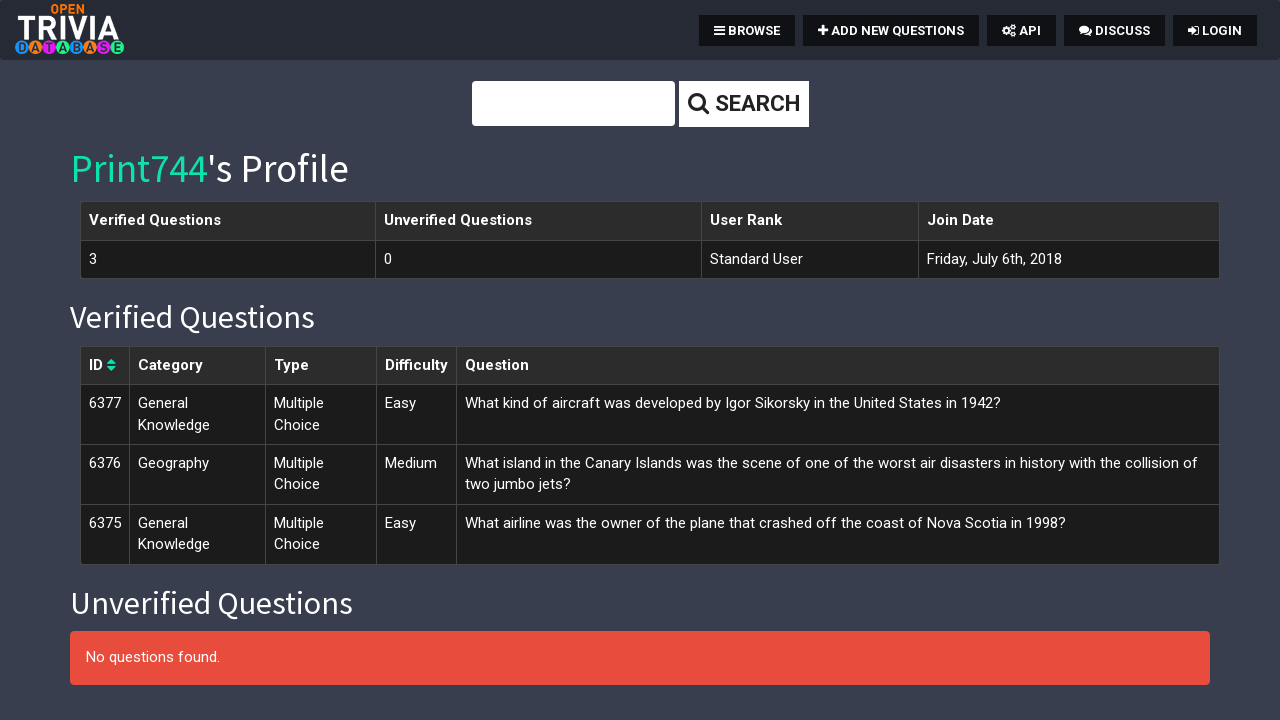